Tests Vue.js dropdown by selecting different options and verifying each selection

Starting URL: https://mikerodham.github.io/vue-dropdowns/

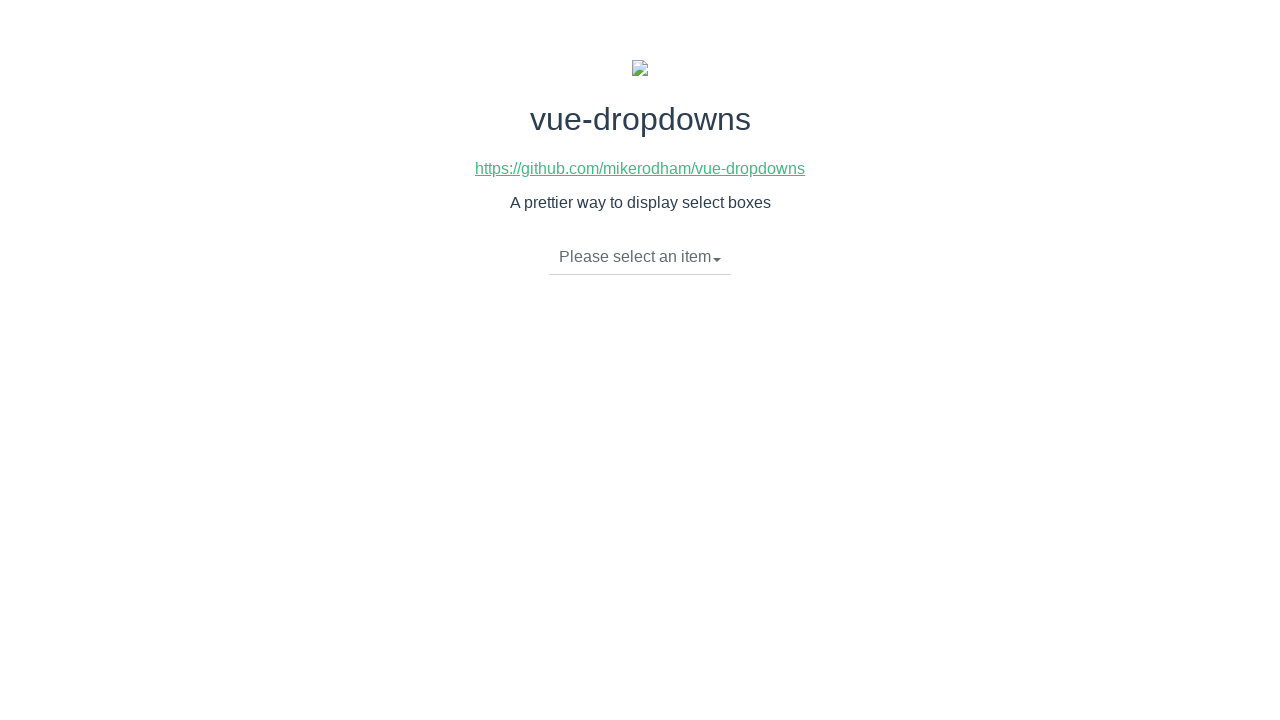

Clicked dropdown toggle to open menu at (640, 257) on li.dropdown-toggle
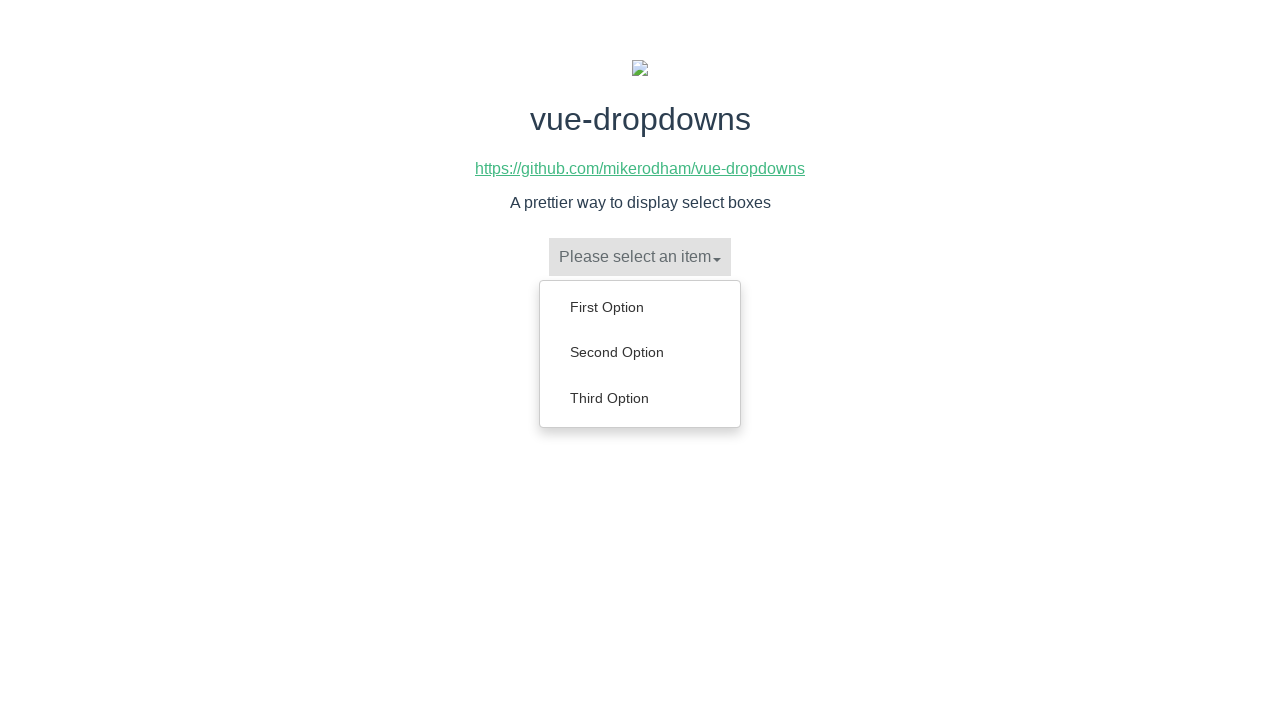

Dropdown menu options loaded
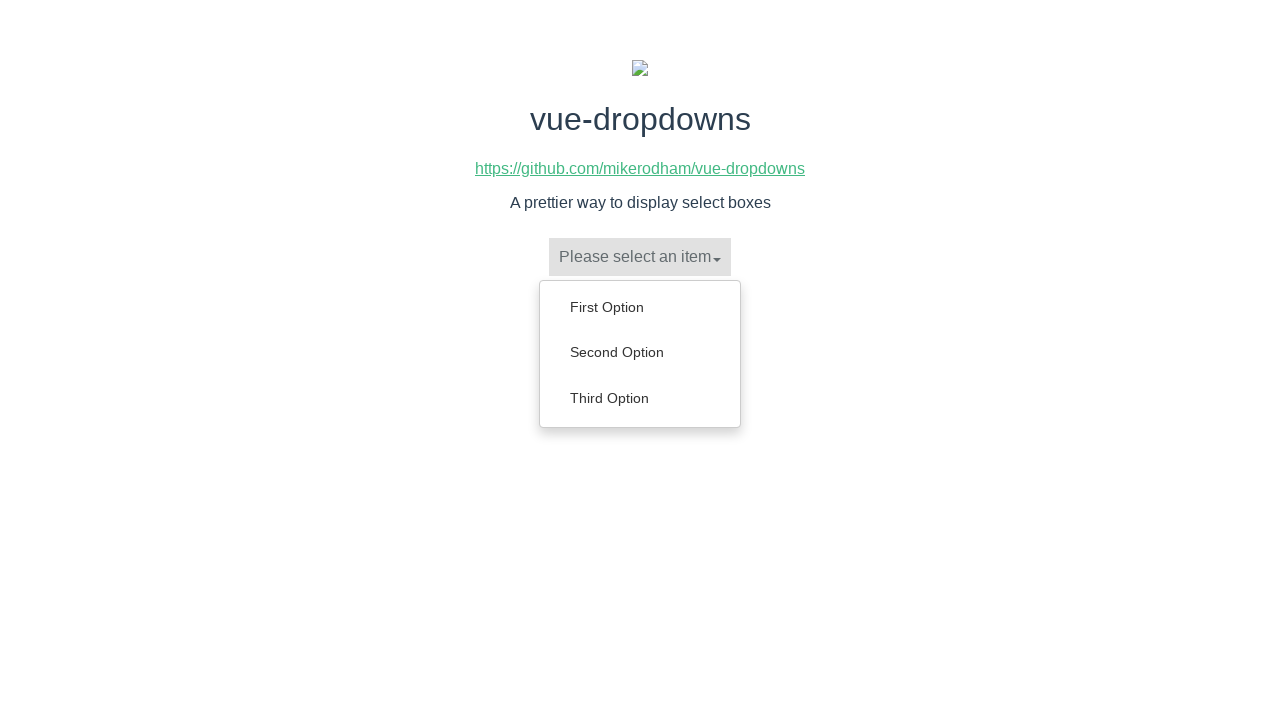

Scrolled 'First Option' into view
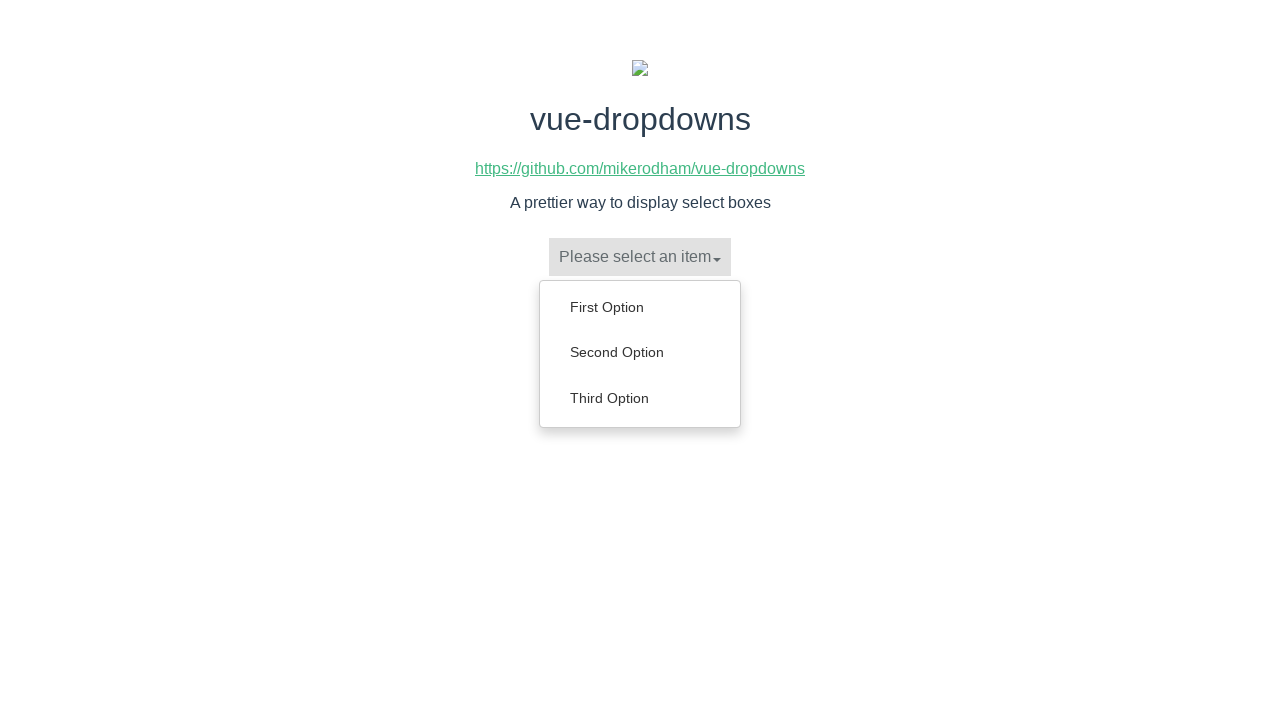

Selected 'First Option' from dropdown
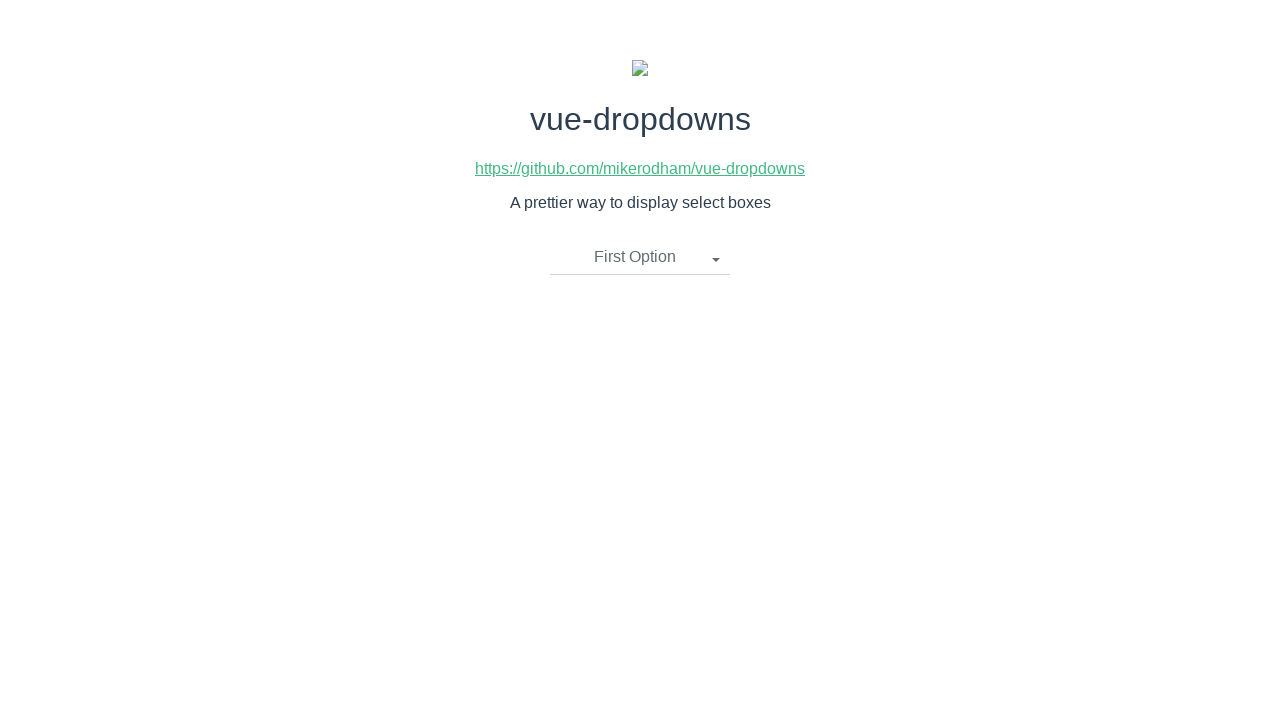

Verified dropdown displays 'First Option'
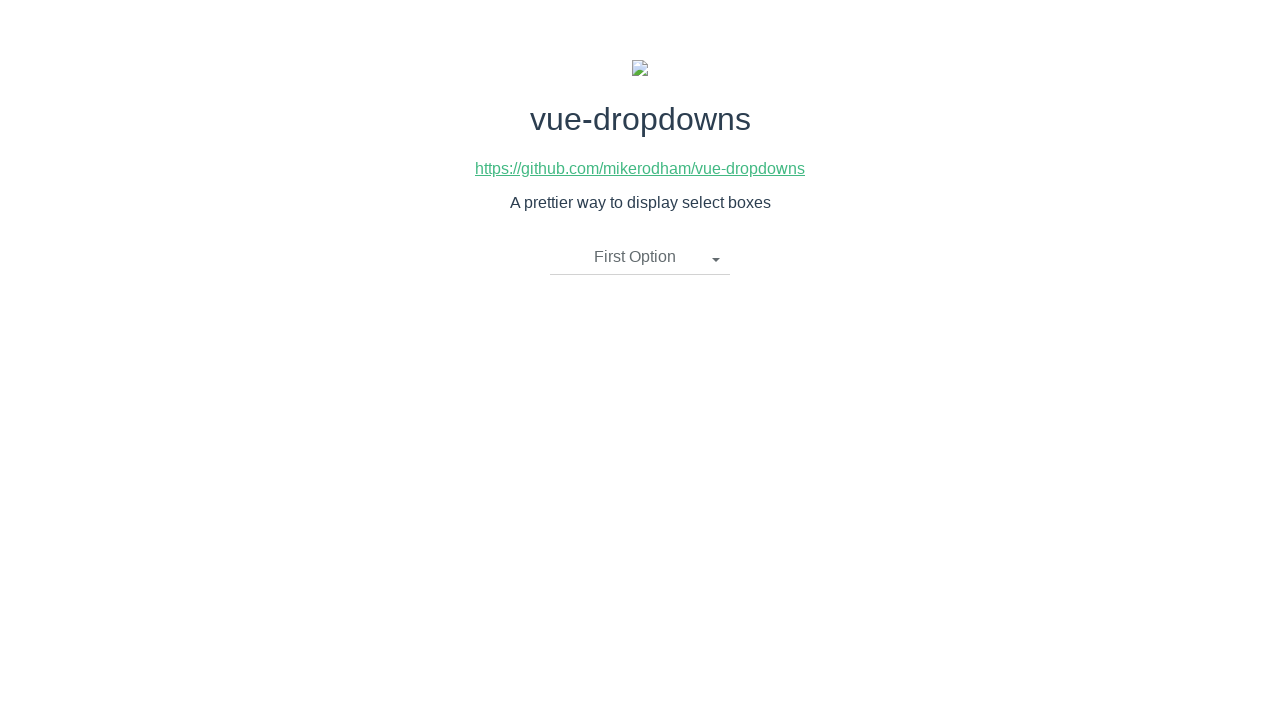

Clicked dropdown toggle to open menu at (640, 257) on li.dropdown-toggle
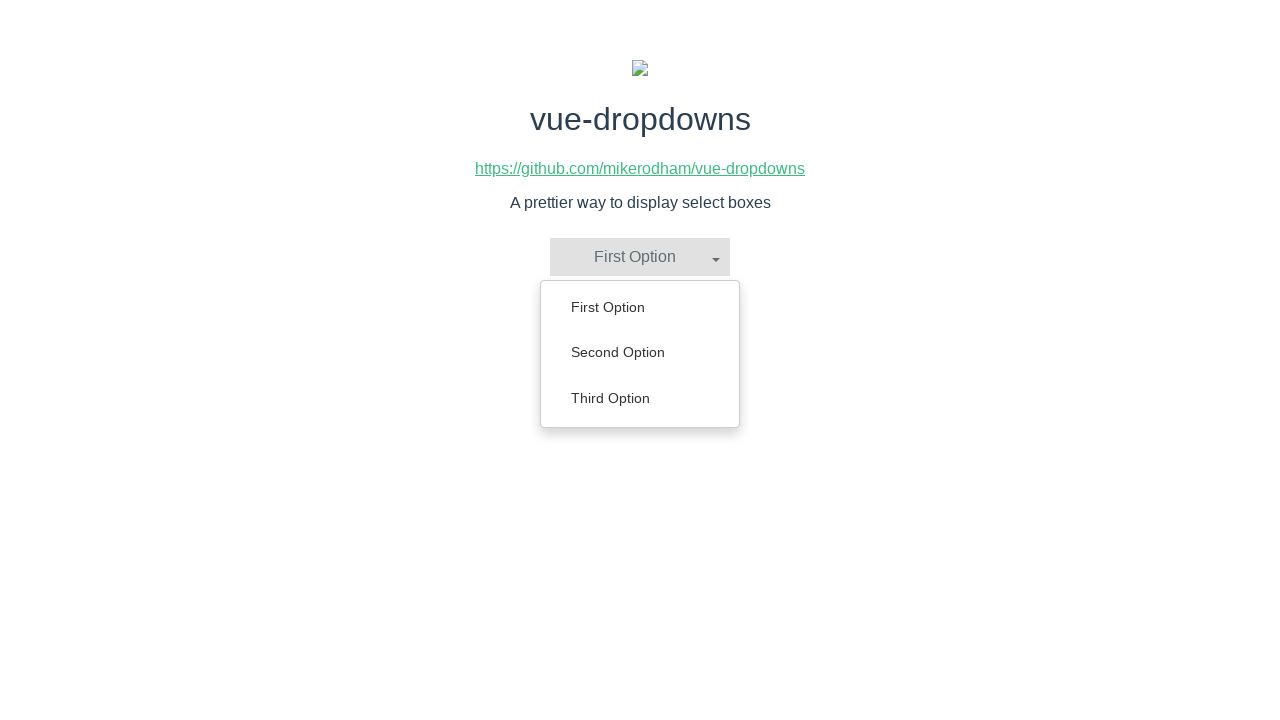

Dropdown menu options loaded
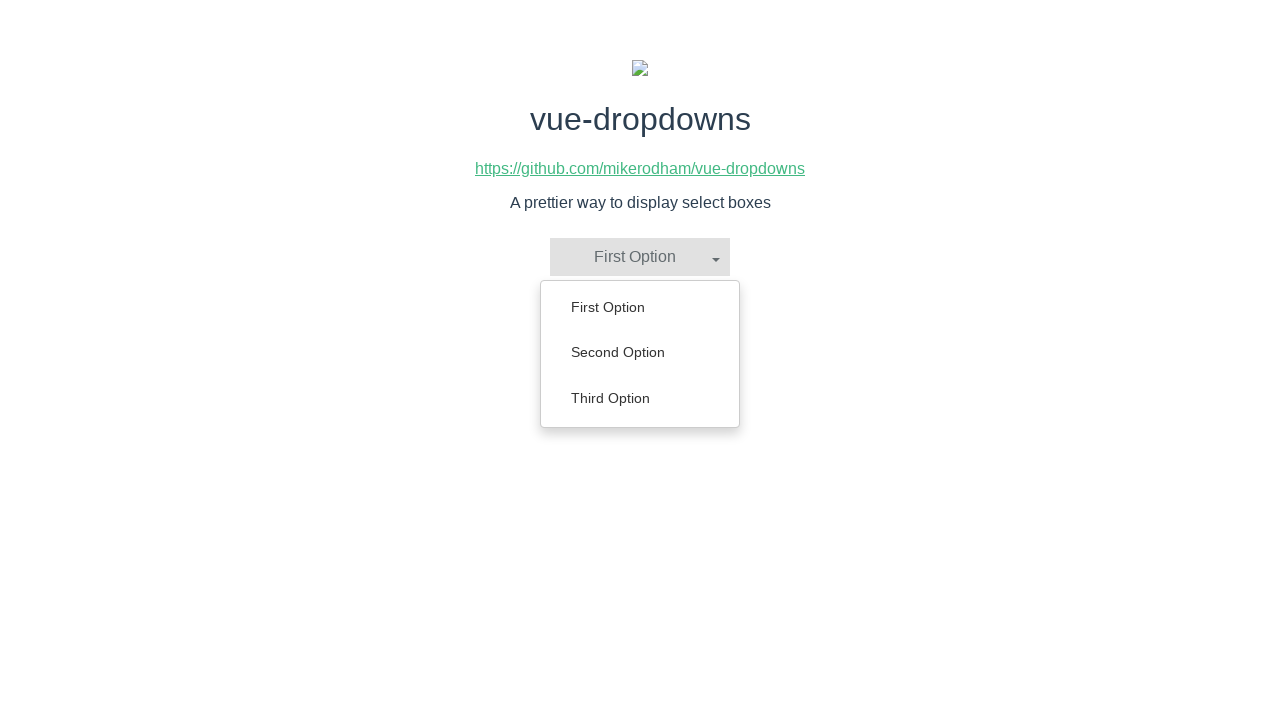

Scrolled 'Second Option' into view
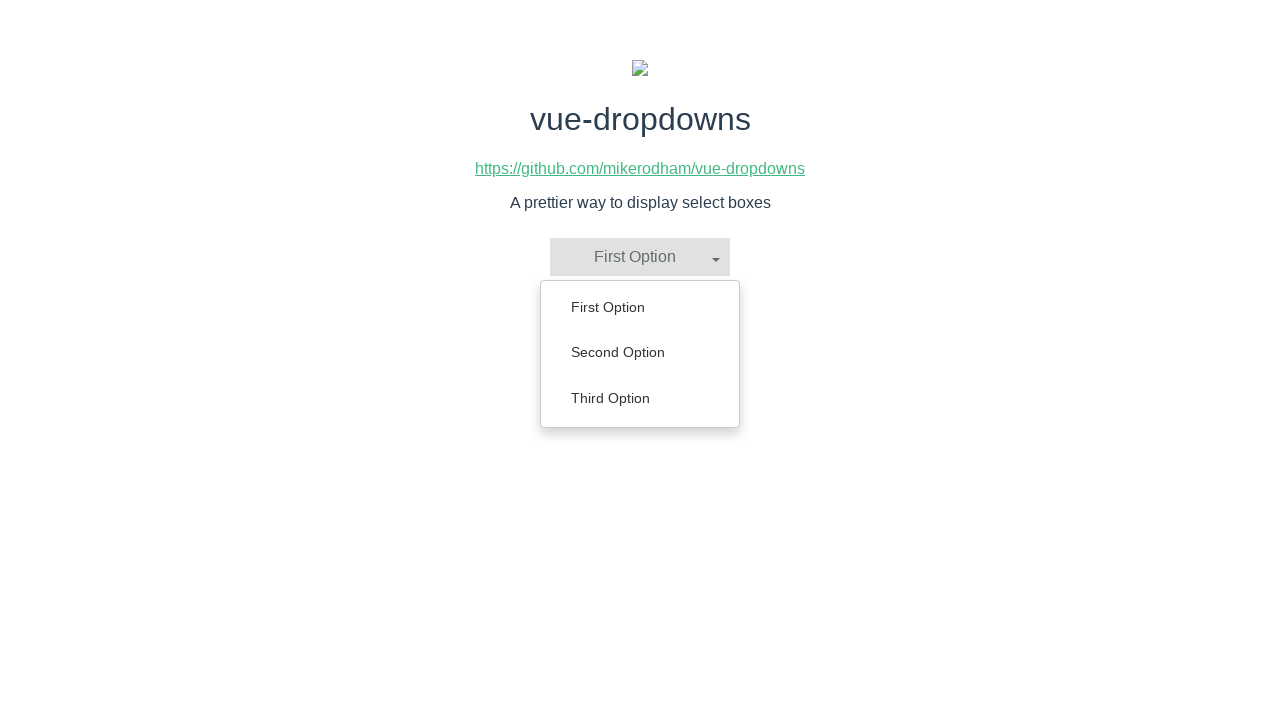

Selected 'Second Option' from dropdown
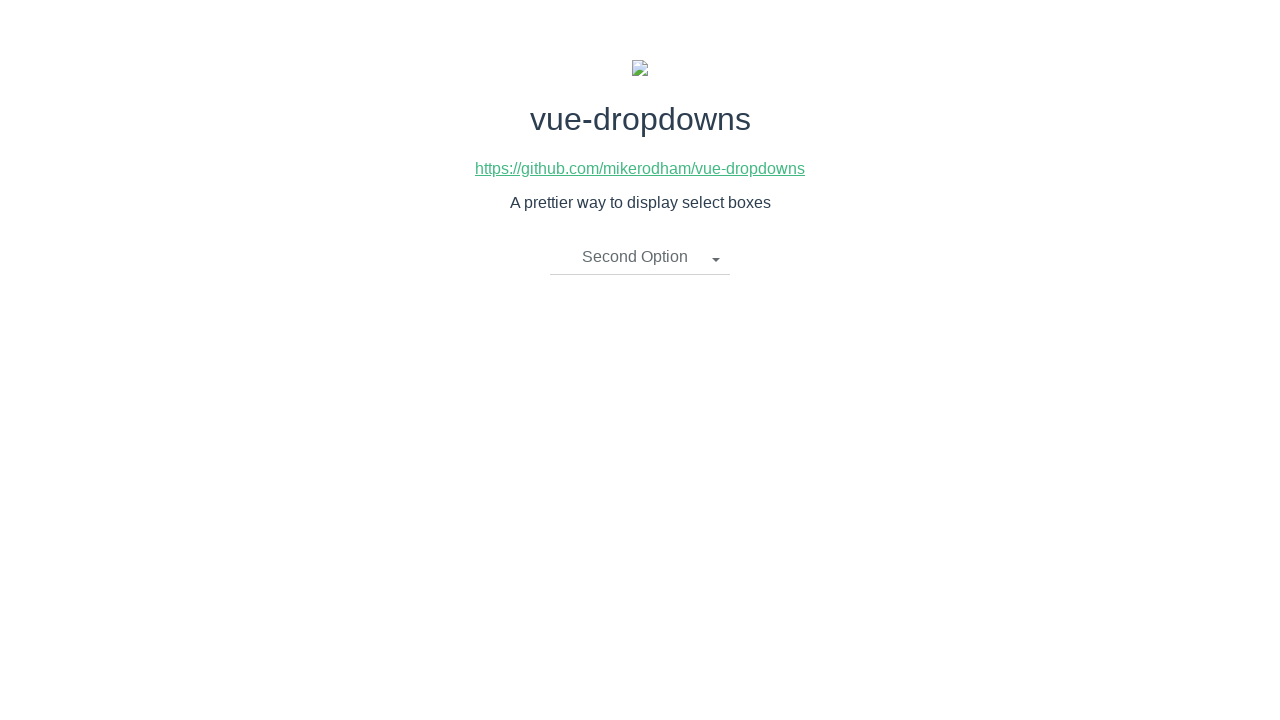

Verified dropdown displays 'Second Option'
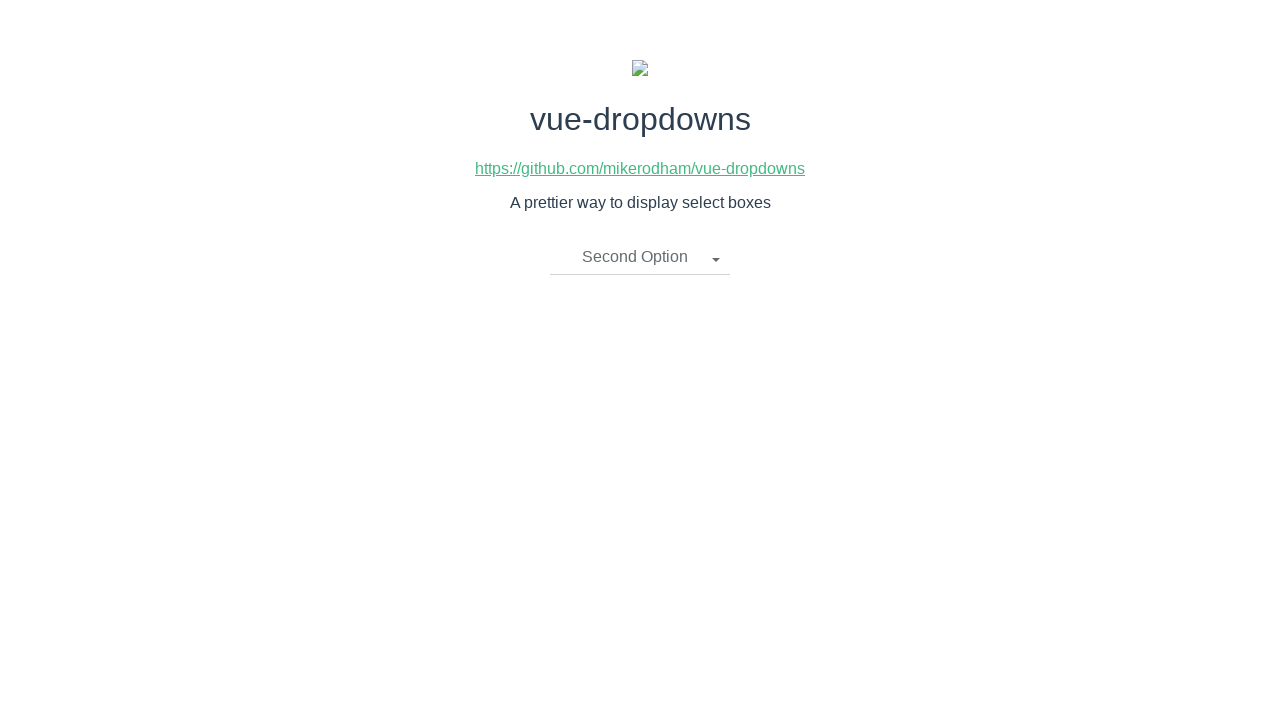

Clicked dropdown toggle to open menu at (640, 257) on li.dropdown-toggle
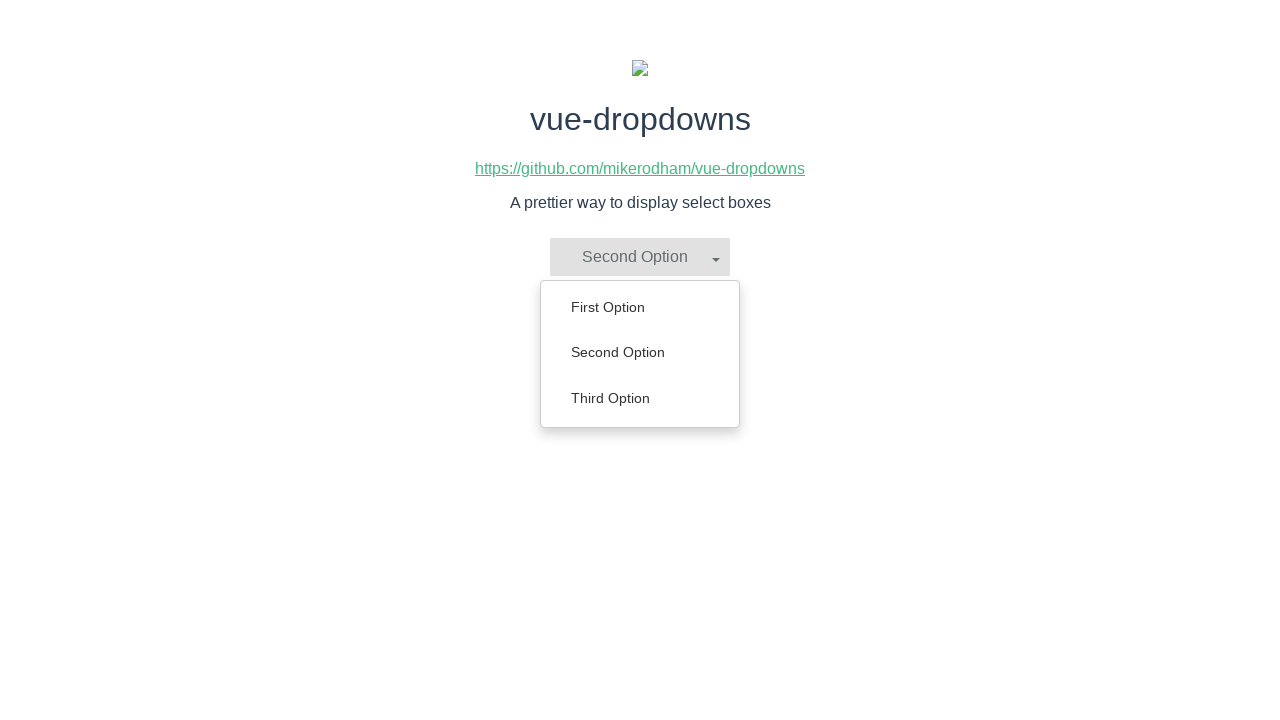

Dropdown menu options loaded
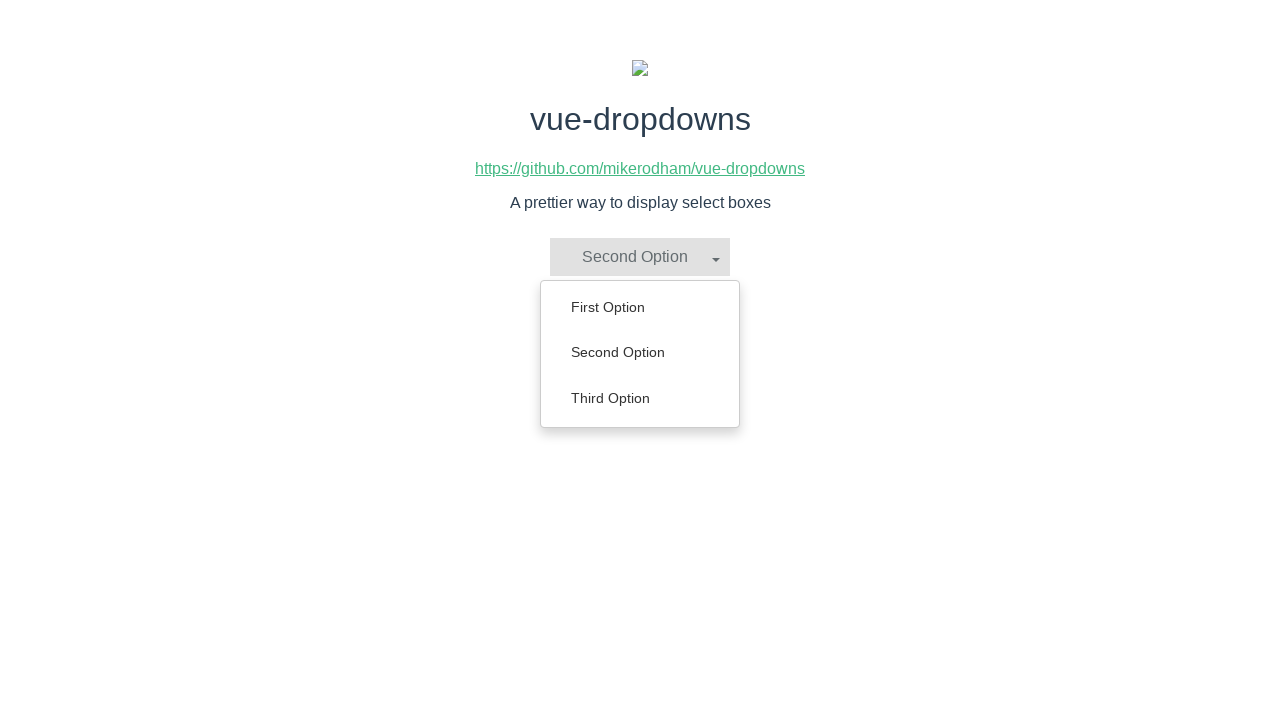

Scrolled 'Third Option' into view
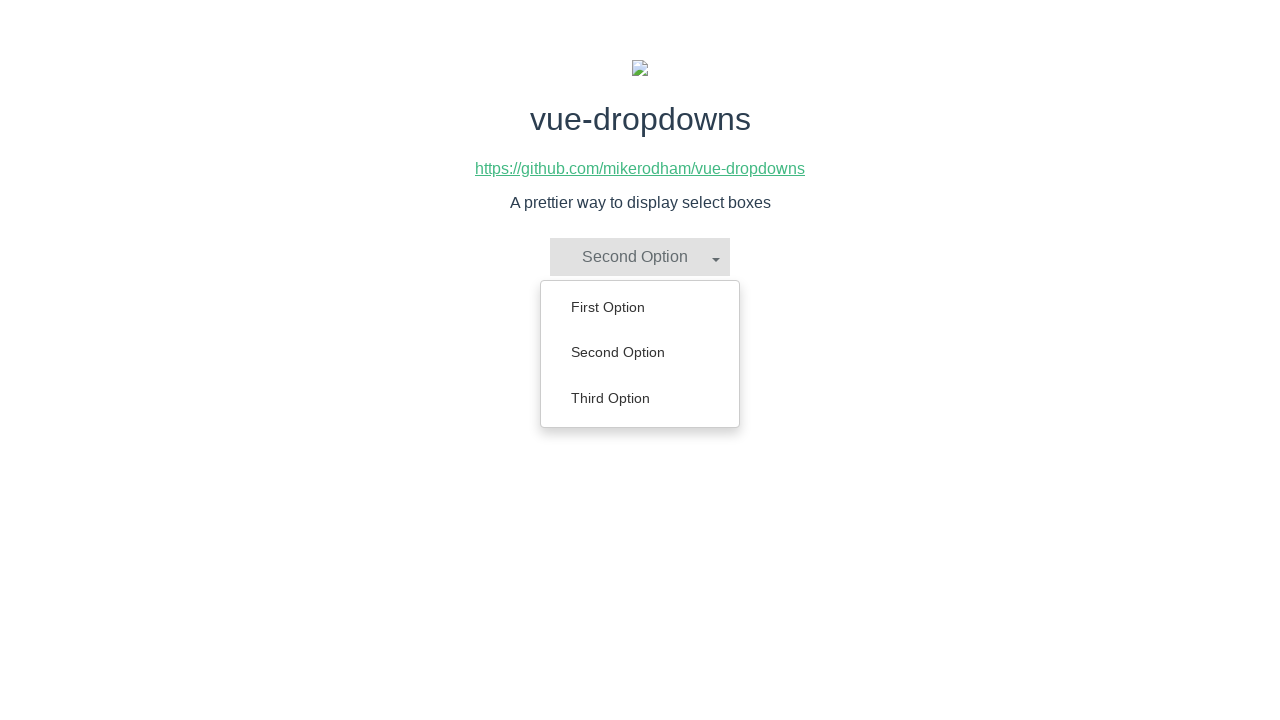

Selected 'Third Option' from dropdown
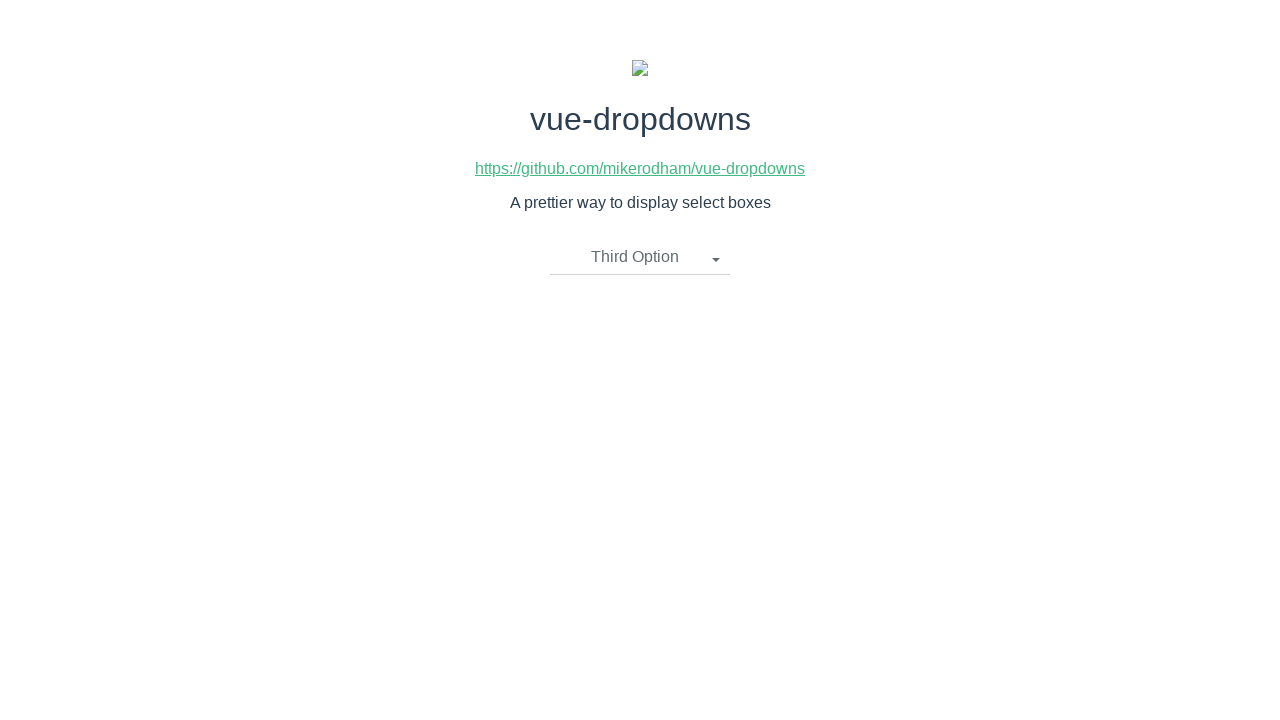

Verified dropdown displays 'Third Option'
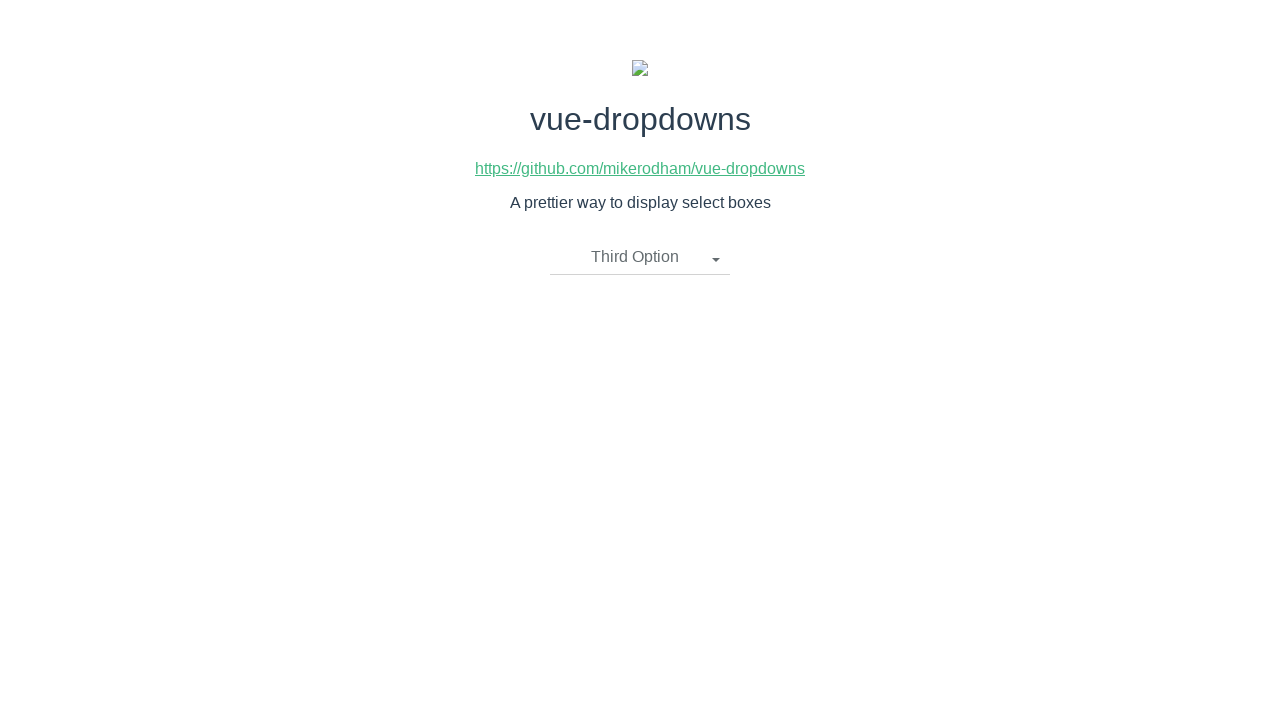

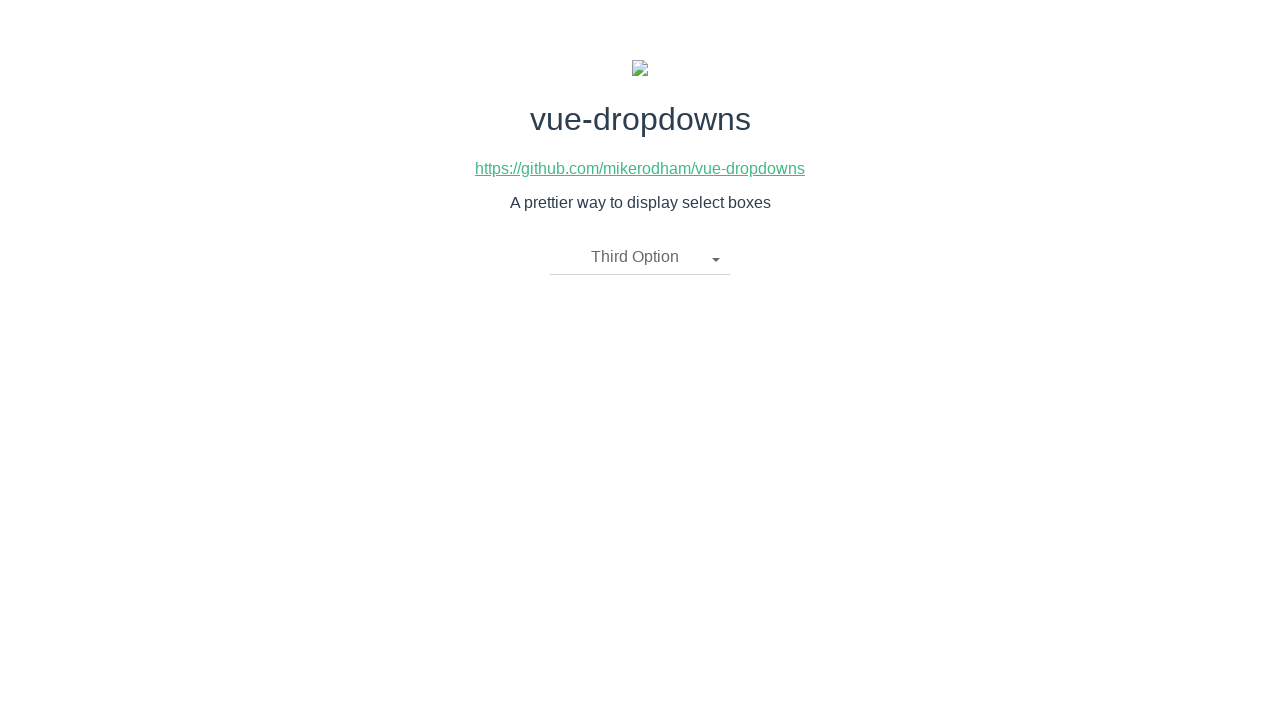